Tests triangle identification by entering sides that form a scalene triangle (9, 2, 6)

Starting URL: https://testpages.eviltester.com/styled/apps/triangle/triangle001.html

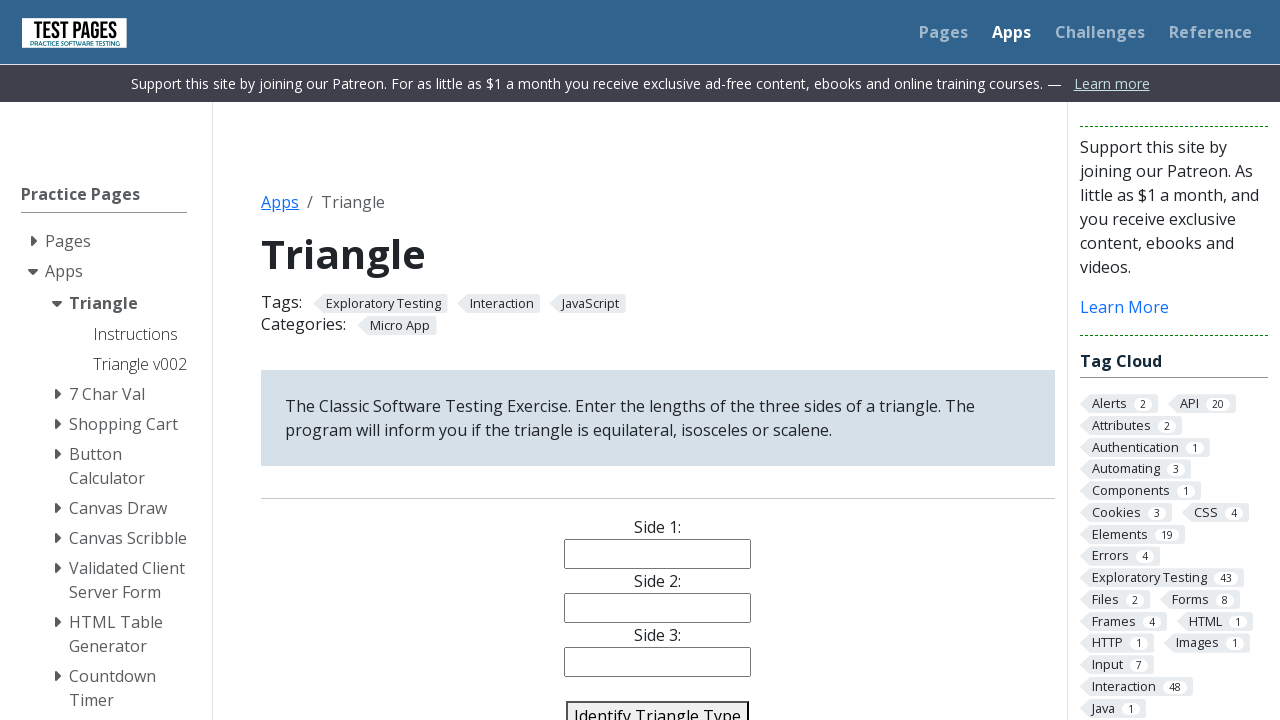

Navigated to triangle identification test page
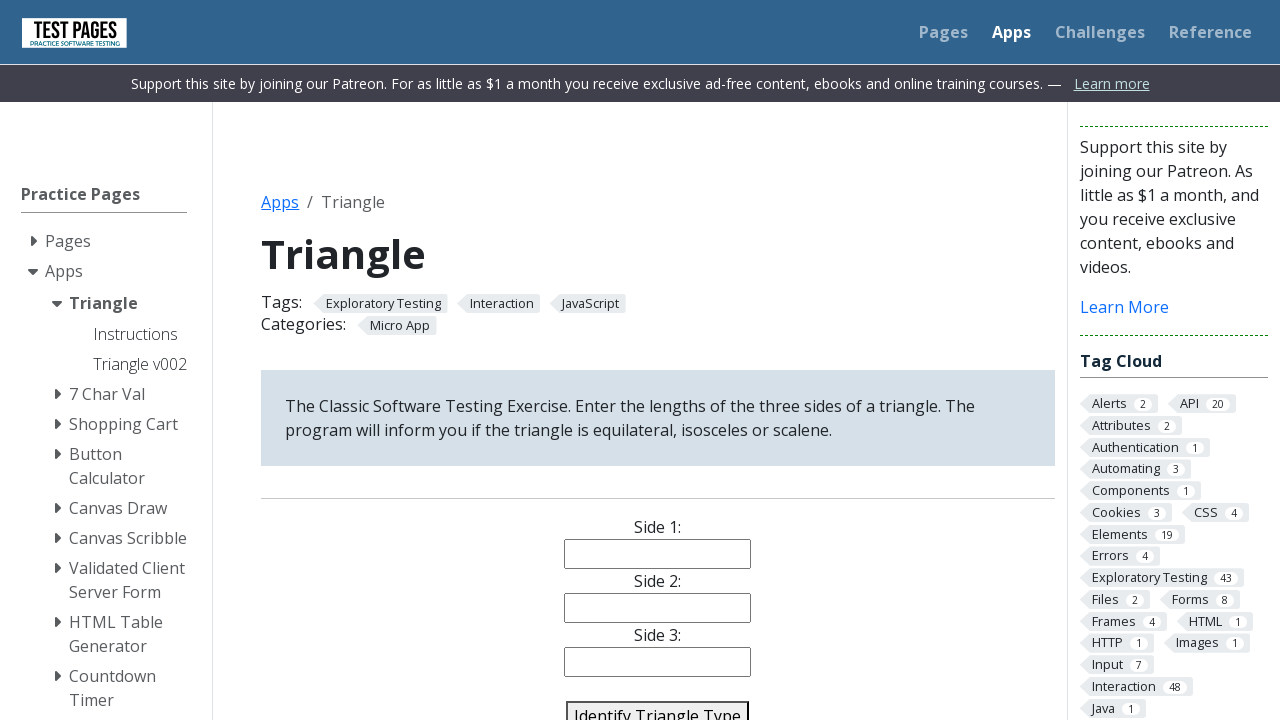

Filled side 1 field with value 9 on #side1
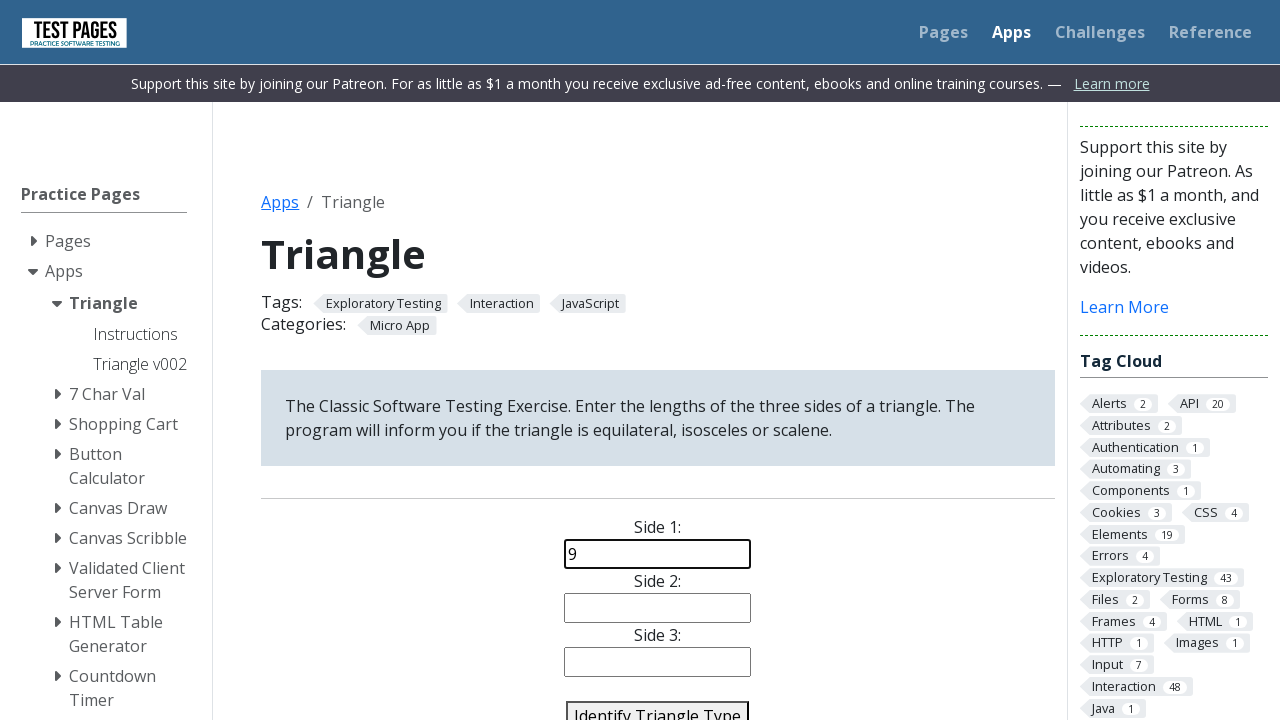

Filled side 2 field with value 2 on #side2
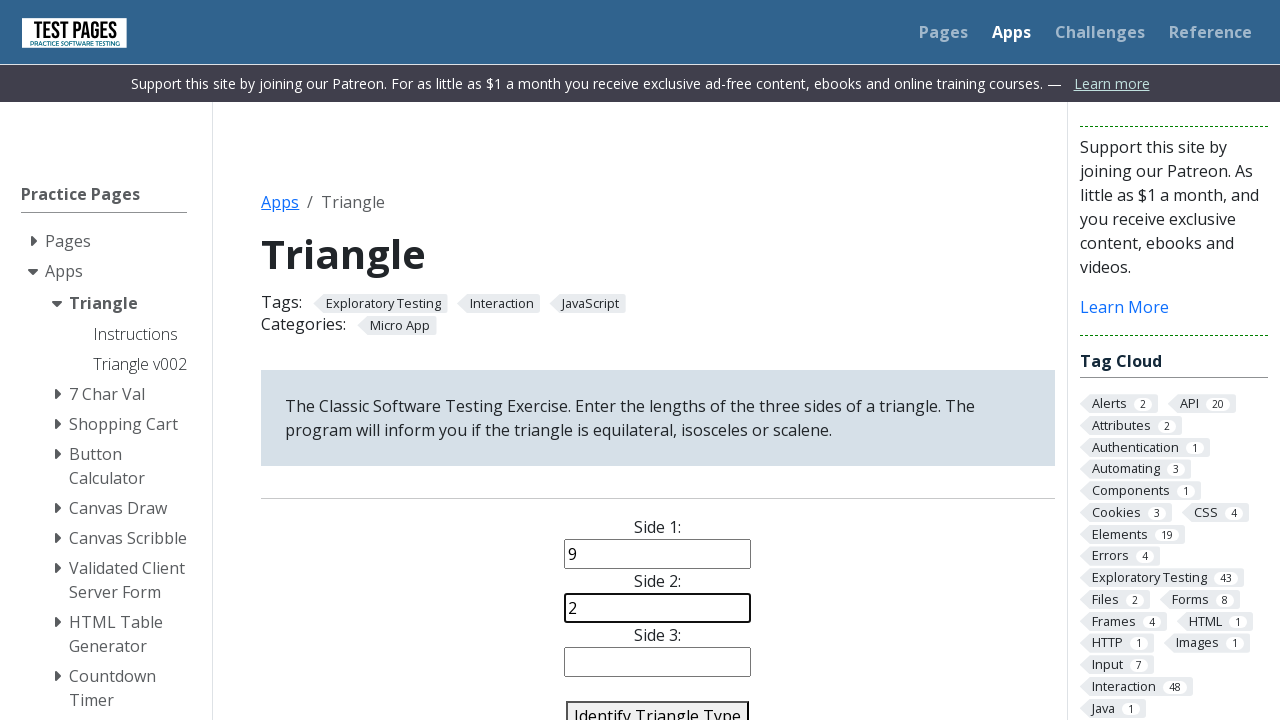

Filled side 3 field with value 6 on #side3
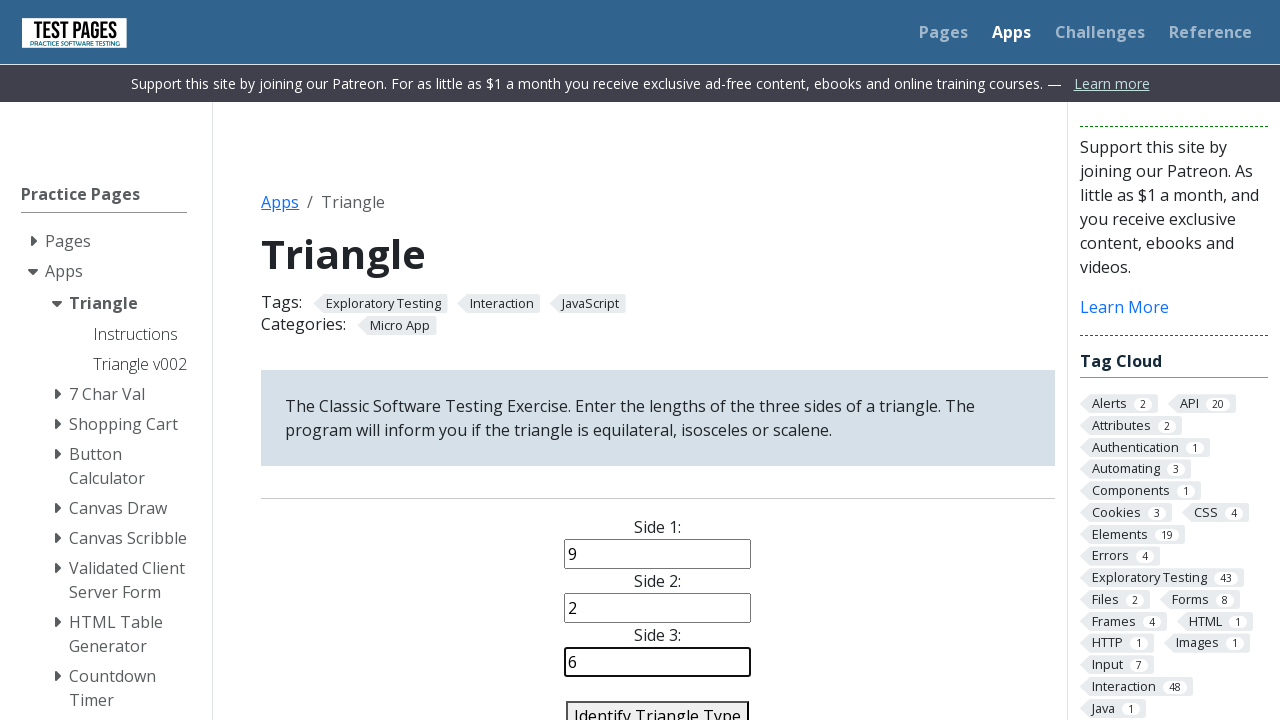

Clicked identify triangle button to check if sides 9, 2, 6 form a scalene triangle at (658, 705) on #identify-triangle-action
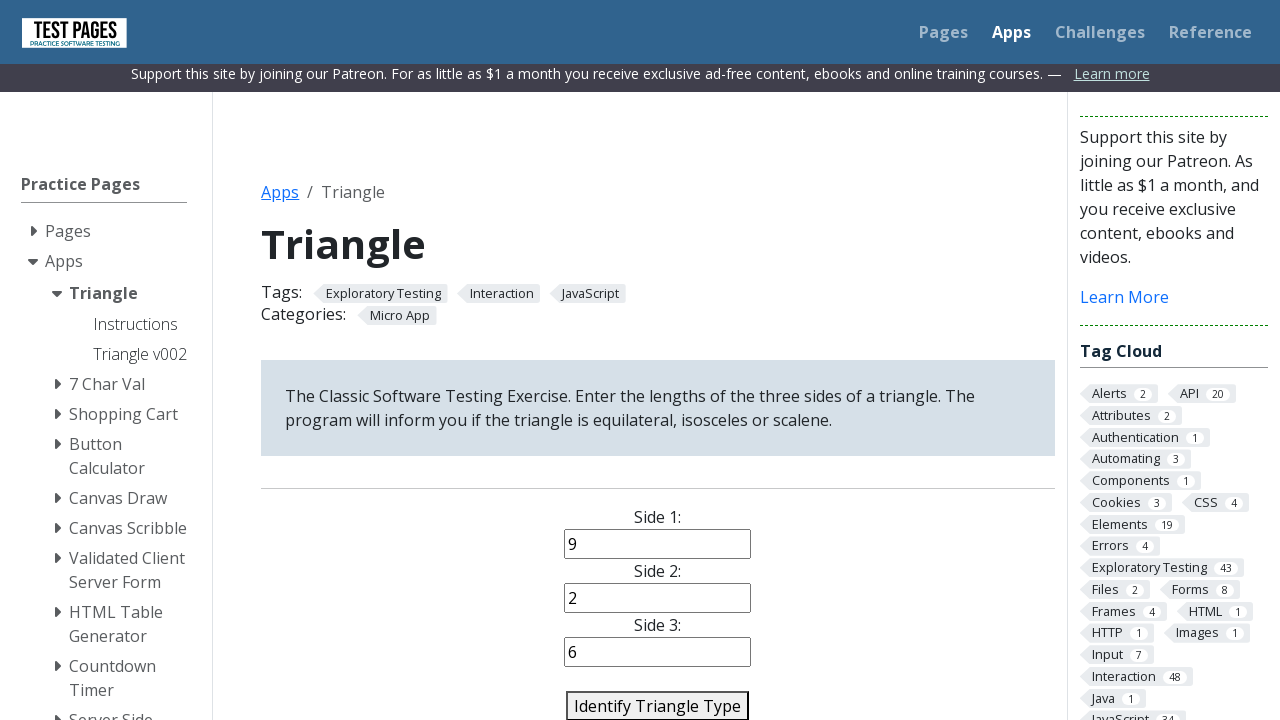

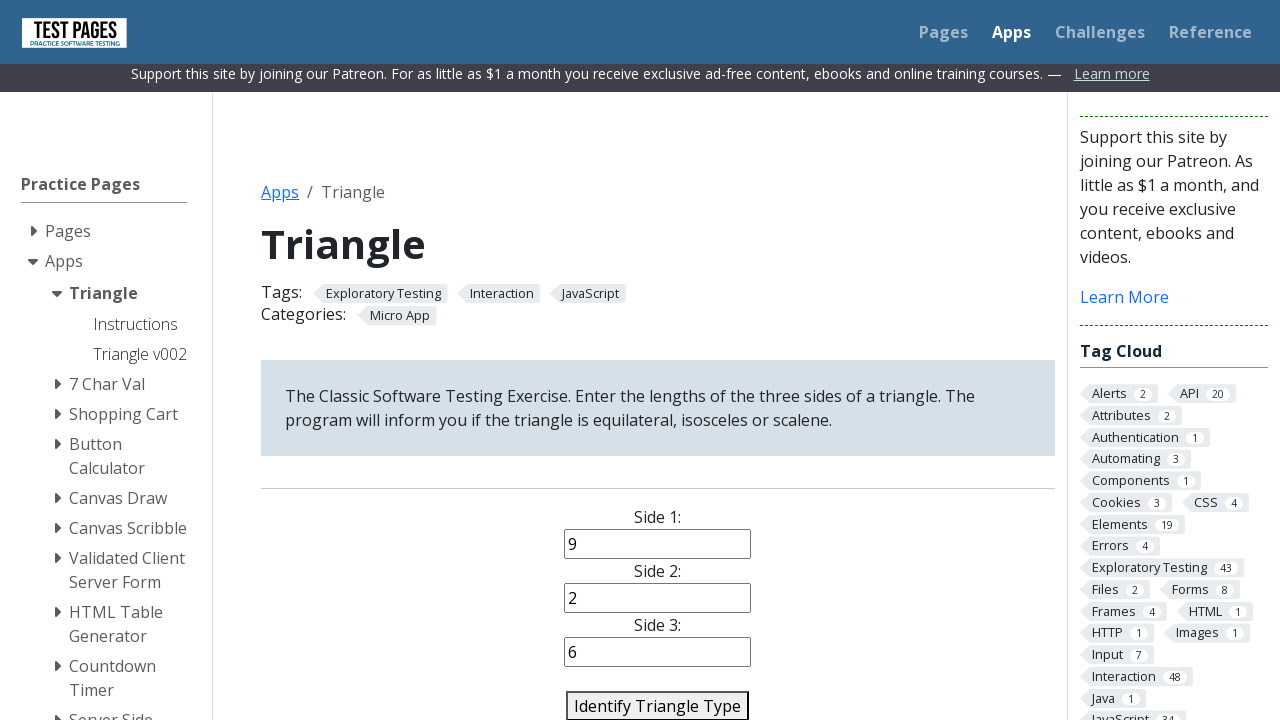